Opens the SpiceJet homepage and verifies it loads successfully

Starting URL: https://www.spicejet.com/

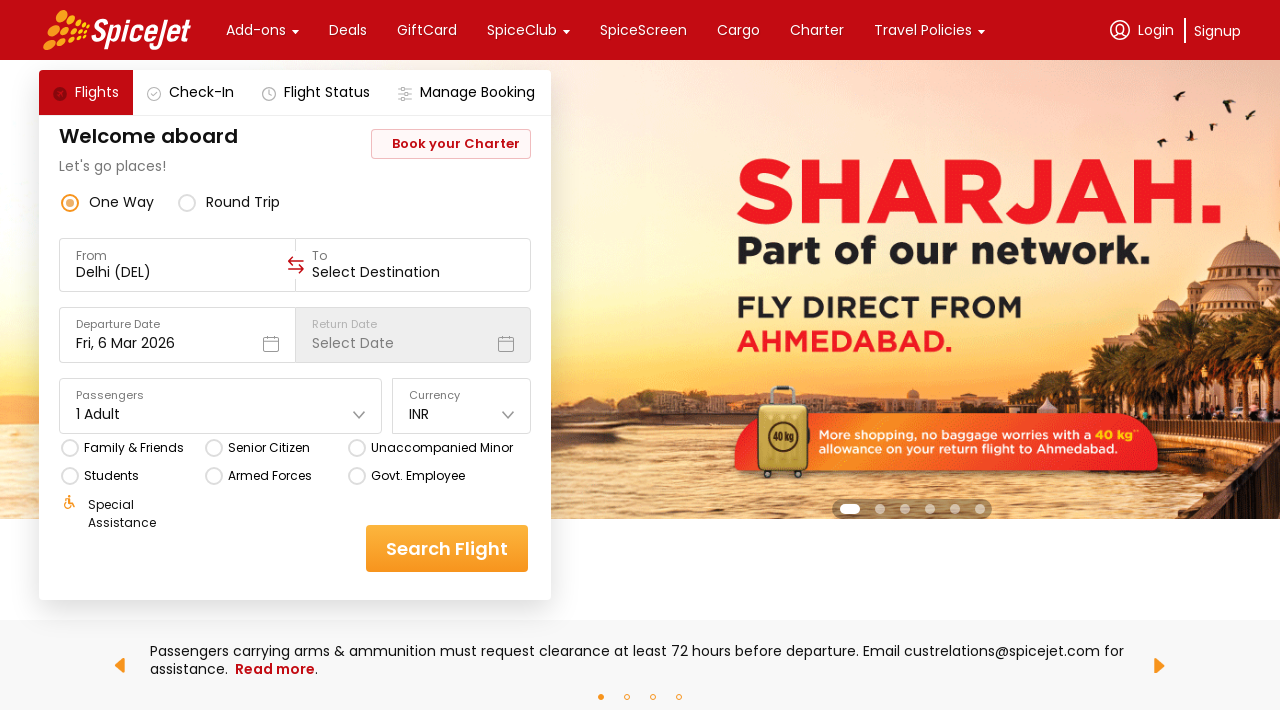

Waited for page DOM content to load
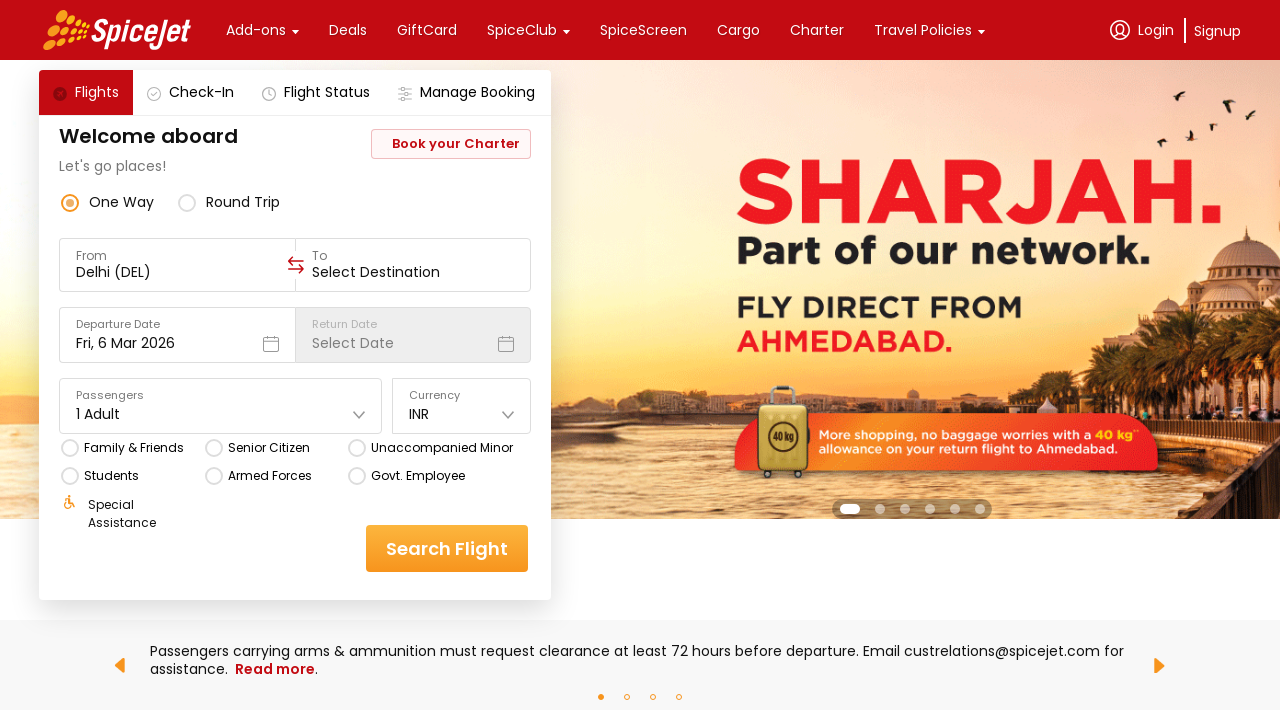

Verified body element is present on SpiceJet homepage
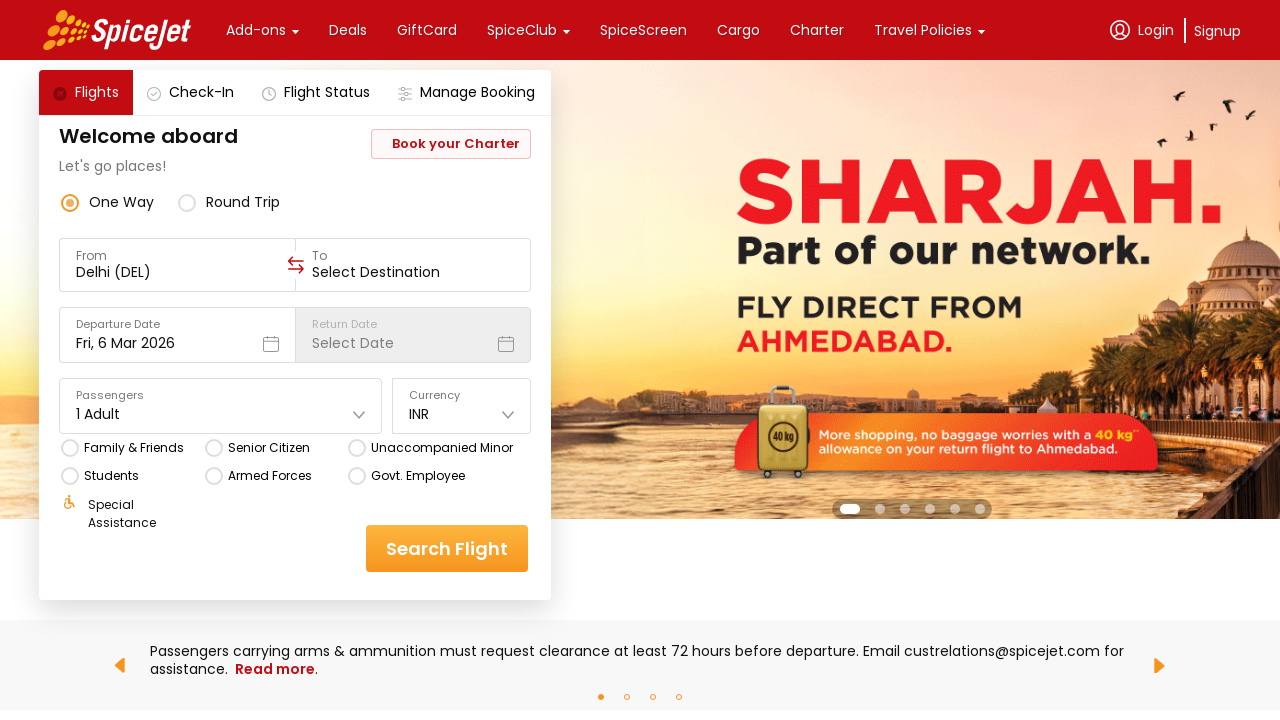

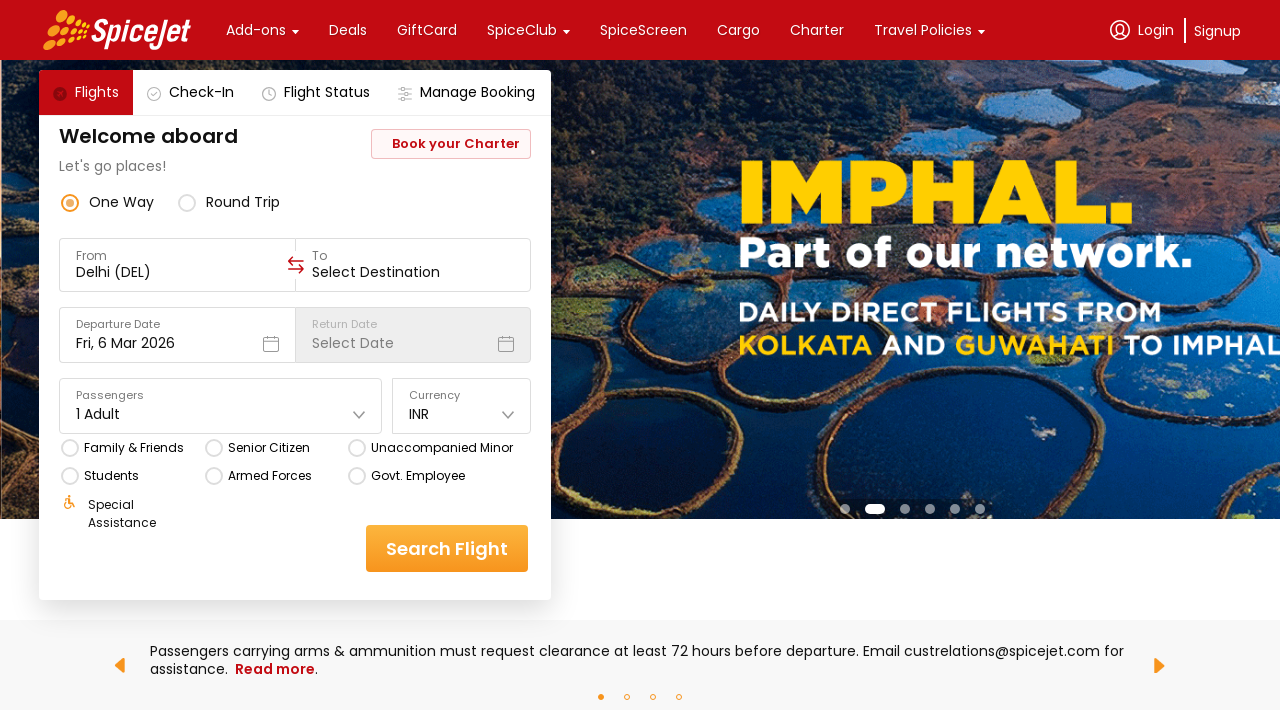